Tests the Greet-A-Cat page by clicking the link and verifying the greeting message displays "Meow!Meow!Meow!"

Starting URL: https://cs1632.appspot.com/

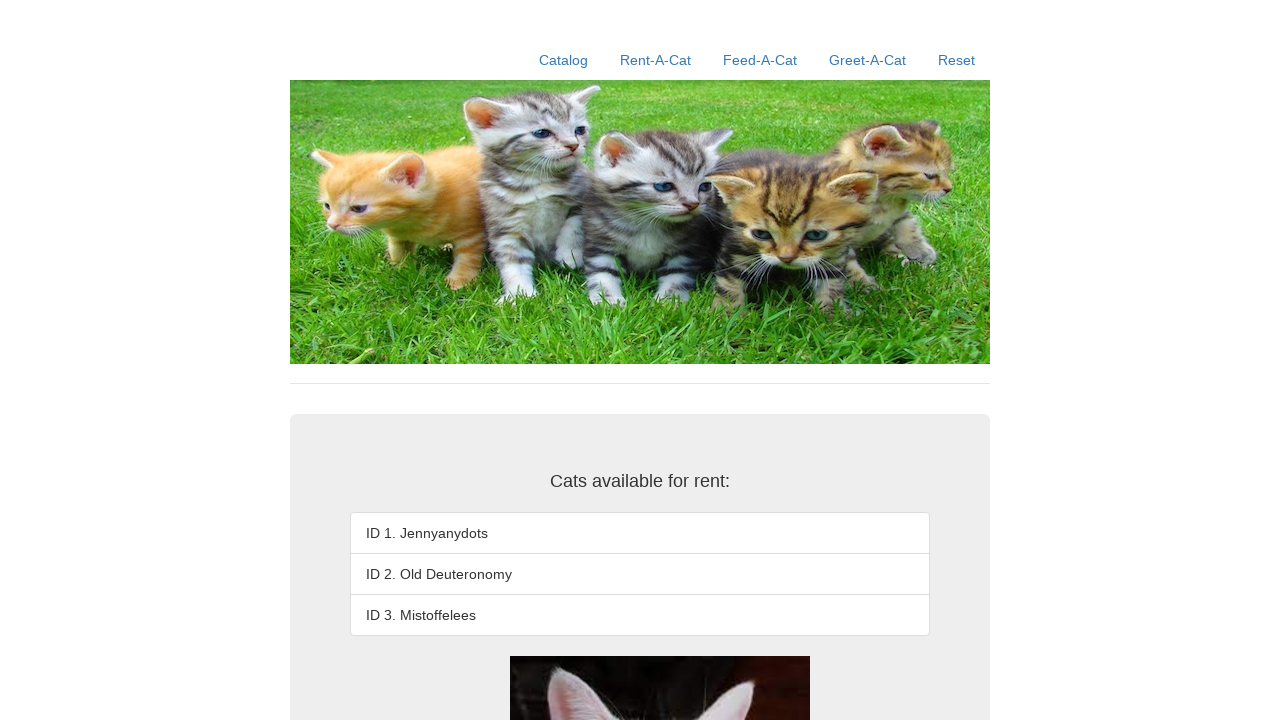

Clicked the Greet-A-Cat link at (868, 60) on text=Greet-A-Cat
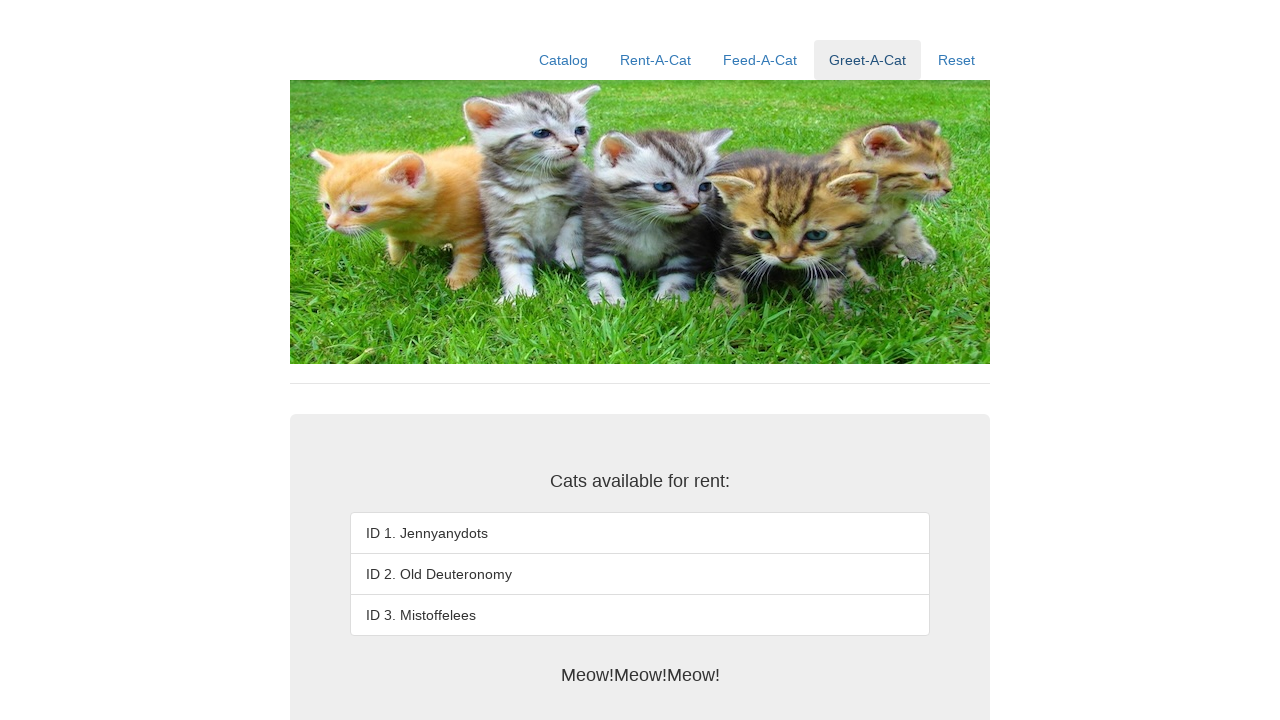

Greeting message element loaded
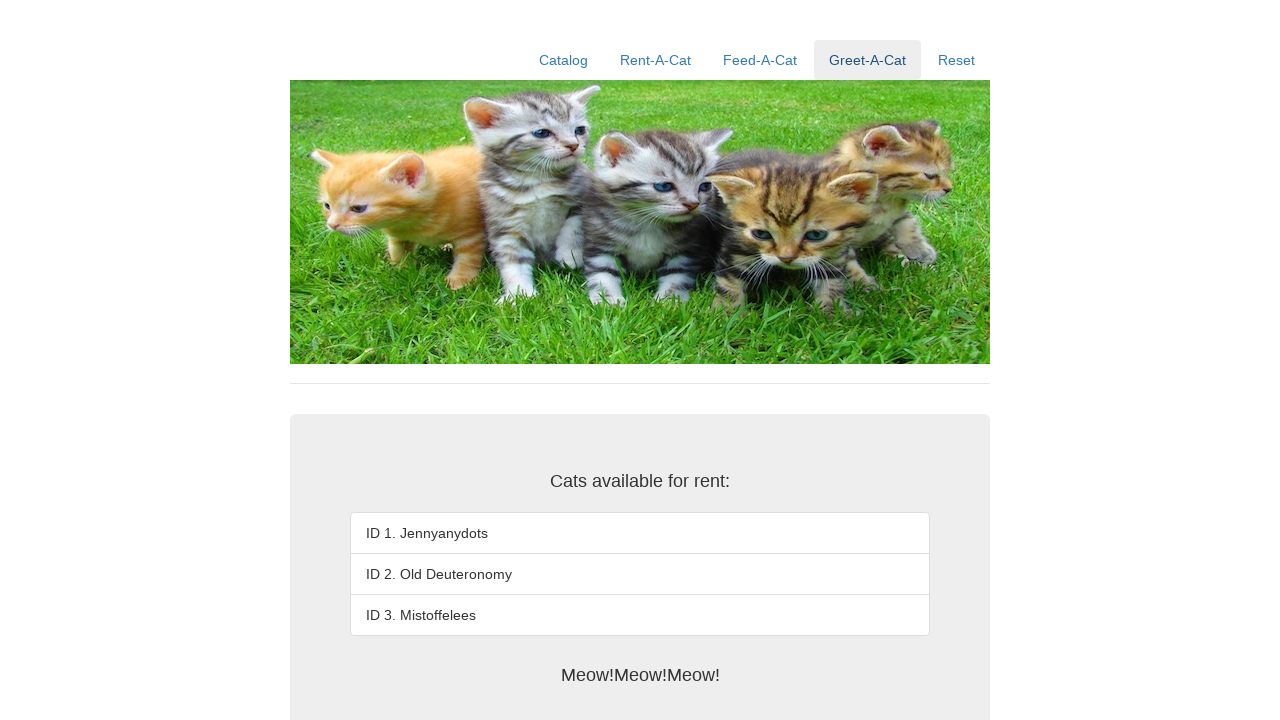

Retrieved greeting text content
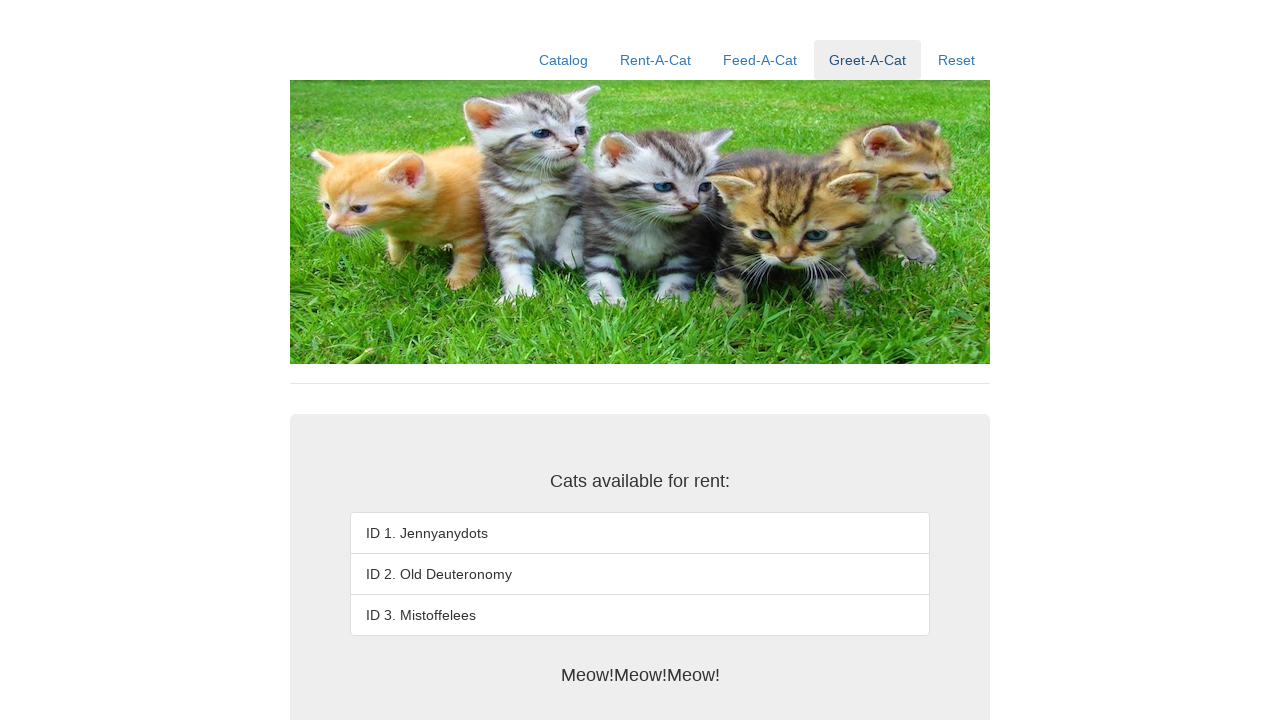

Verified greeting message displays 'Meow!Meow!Meow!' as expected
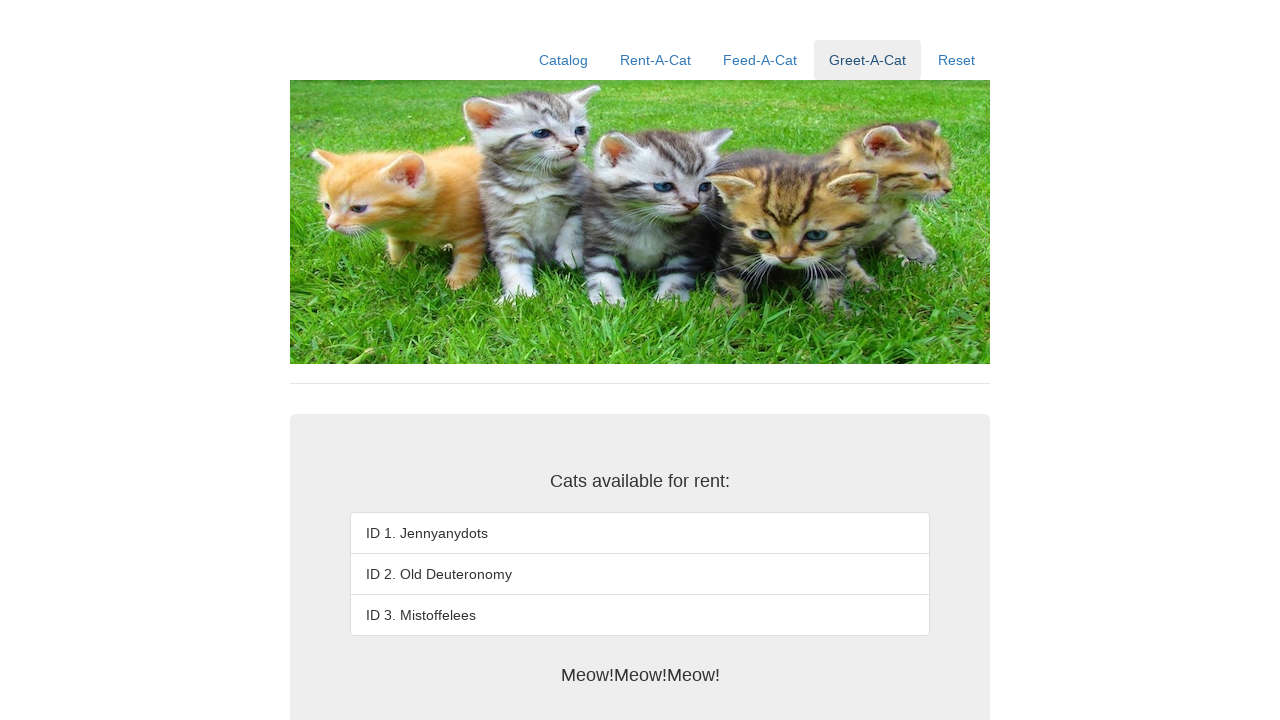

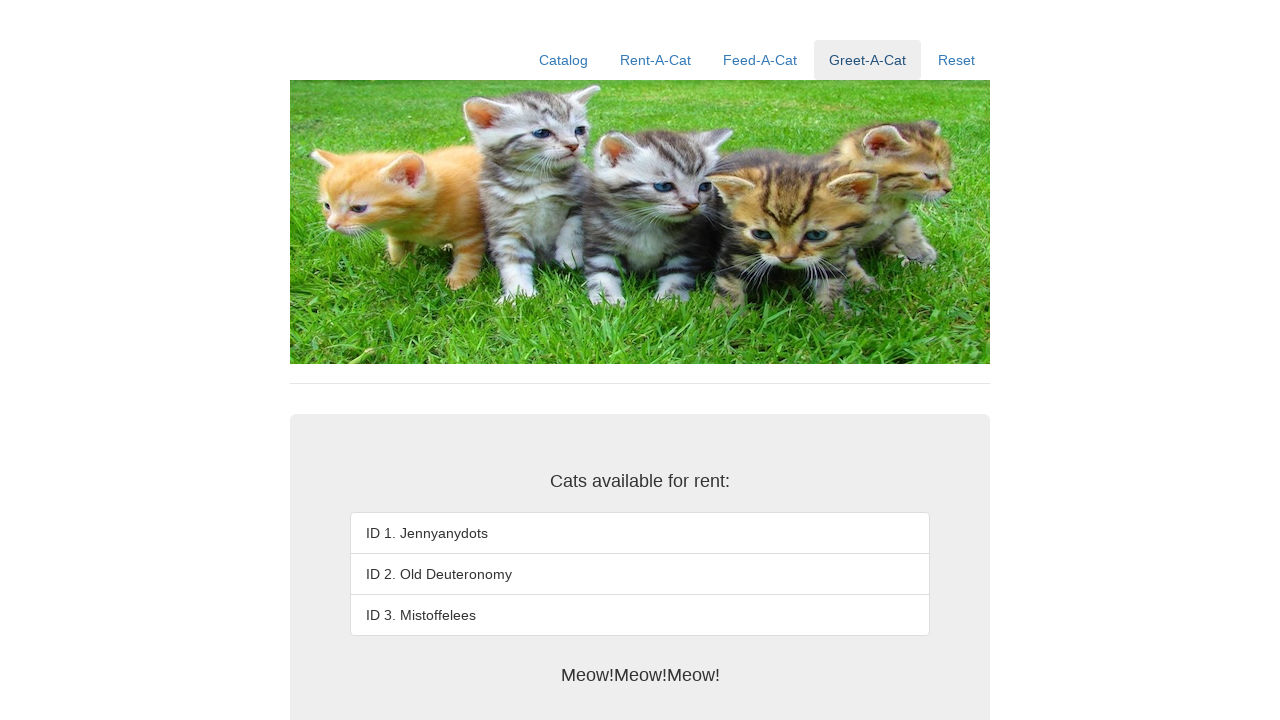